Tests A/B Testing page navigation by clicking the A/B Testing link and verifying the page title element is present

Starting URL: https://the-internet.herokuapp.com/

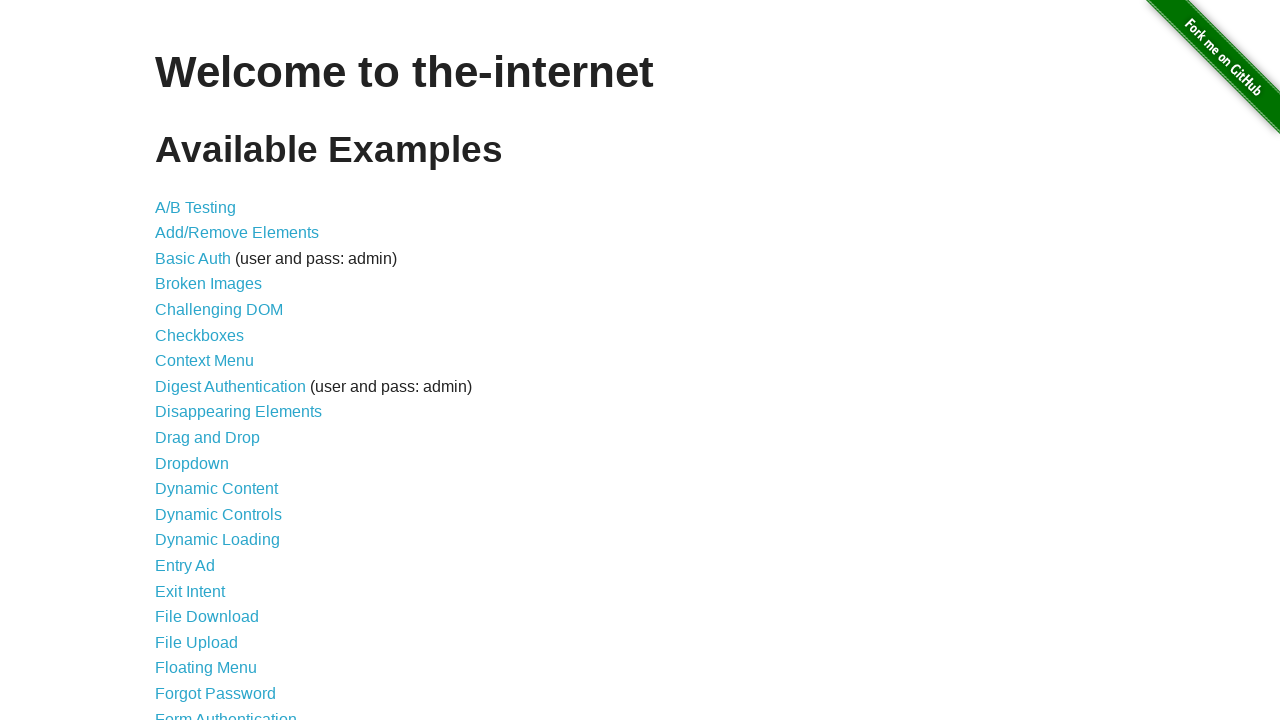

Clicked A/B Testing link at (196, 207) on internal:role=link[name="A/B Testing"i]
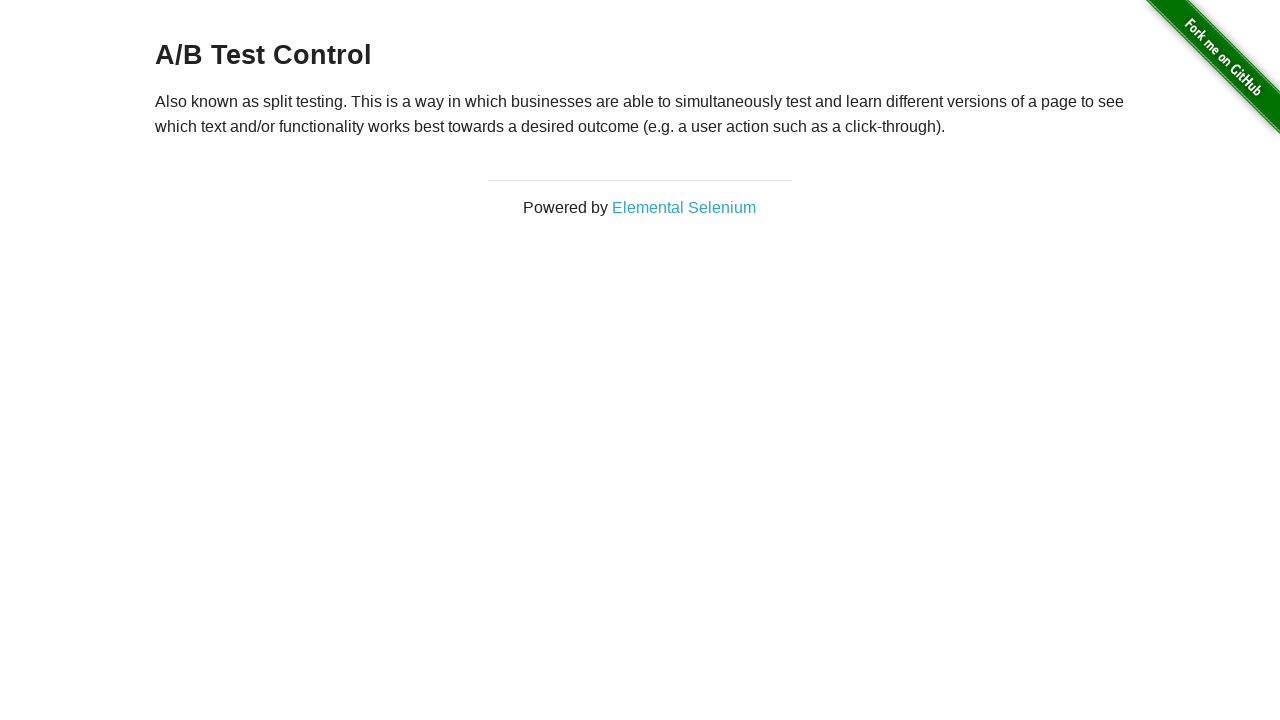

Navigation to A/B Testing page completed
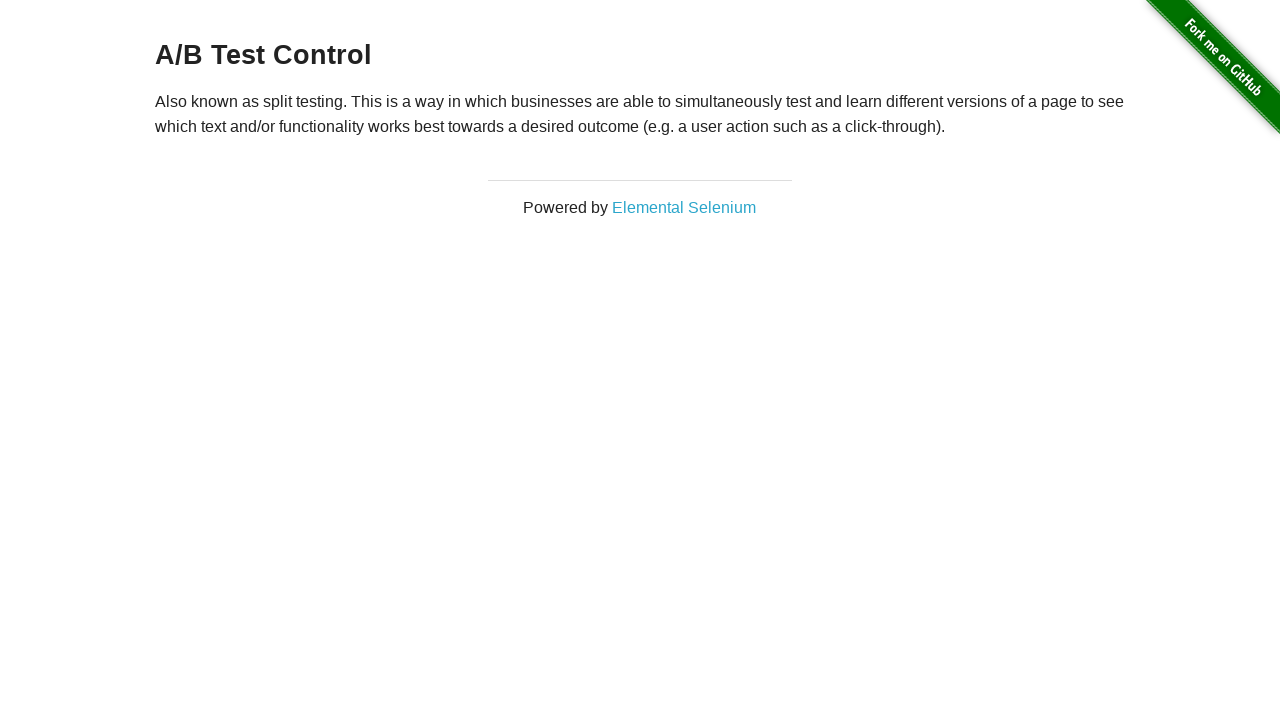

Page title element verified as present
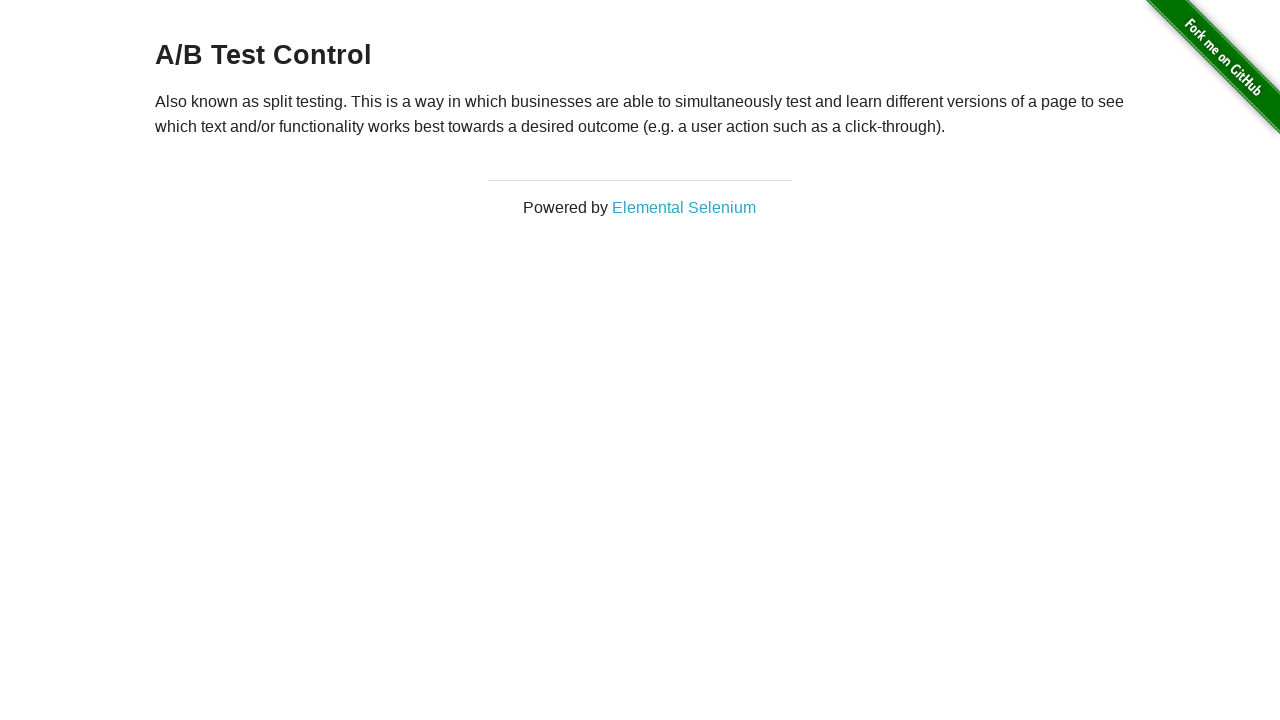

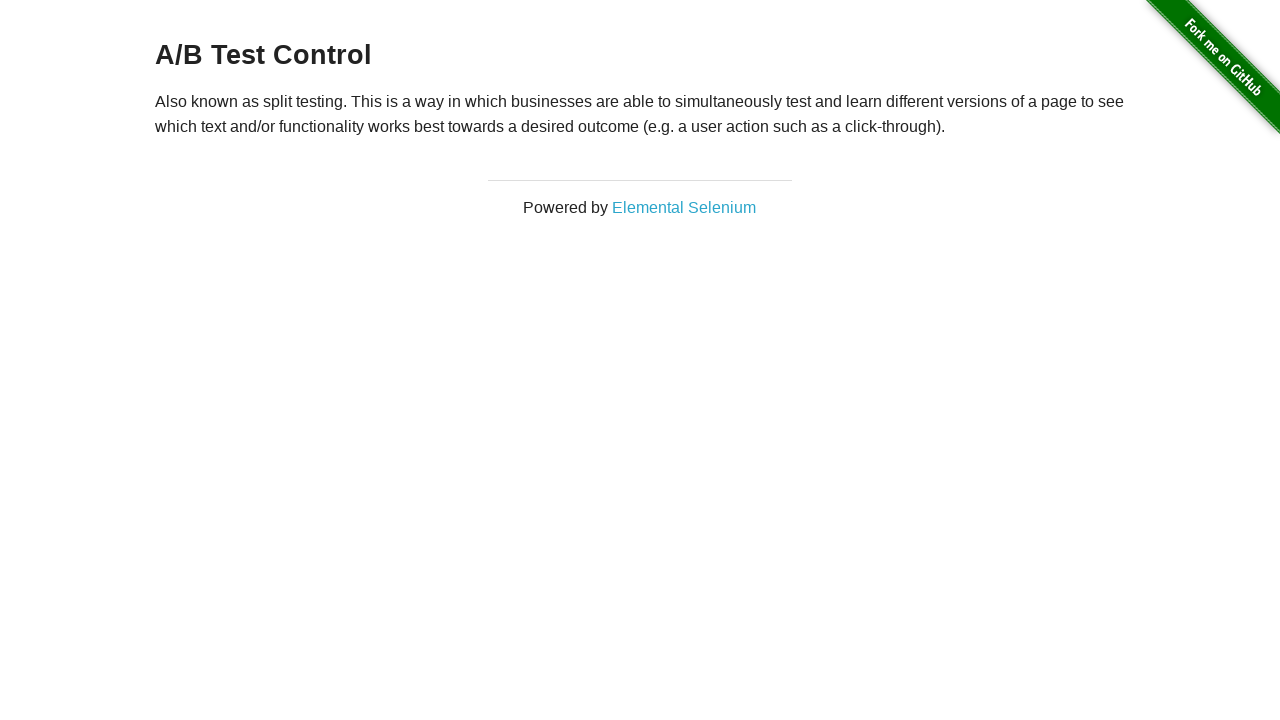